Tests different button interaction types on DemoQA - performs double-click, right-click (context click), and regular click actions on different buttons and verifies the resulting messages.

Starting URL: https://demoqa.com/buttons

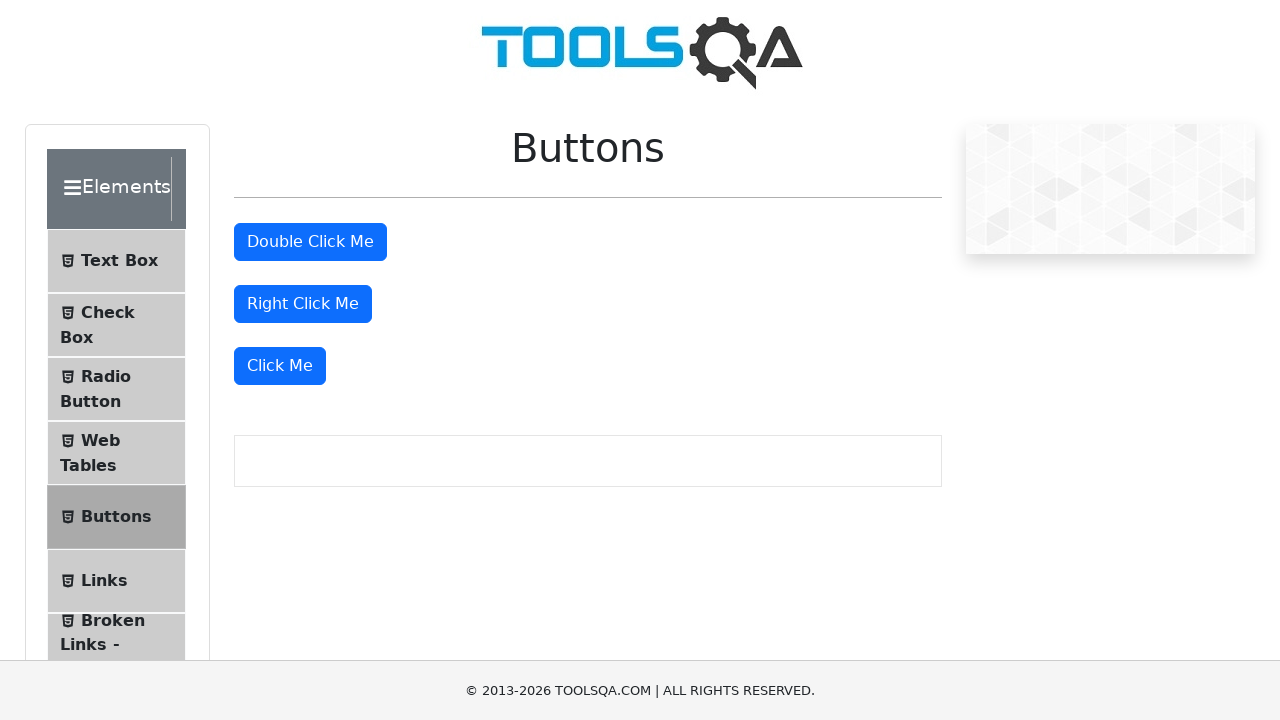

Double-clicked the 'Double Click Me' button at (310, 242) on #doubleClickBtn
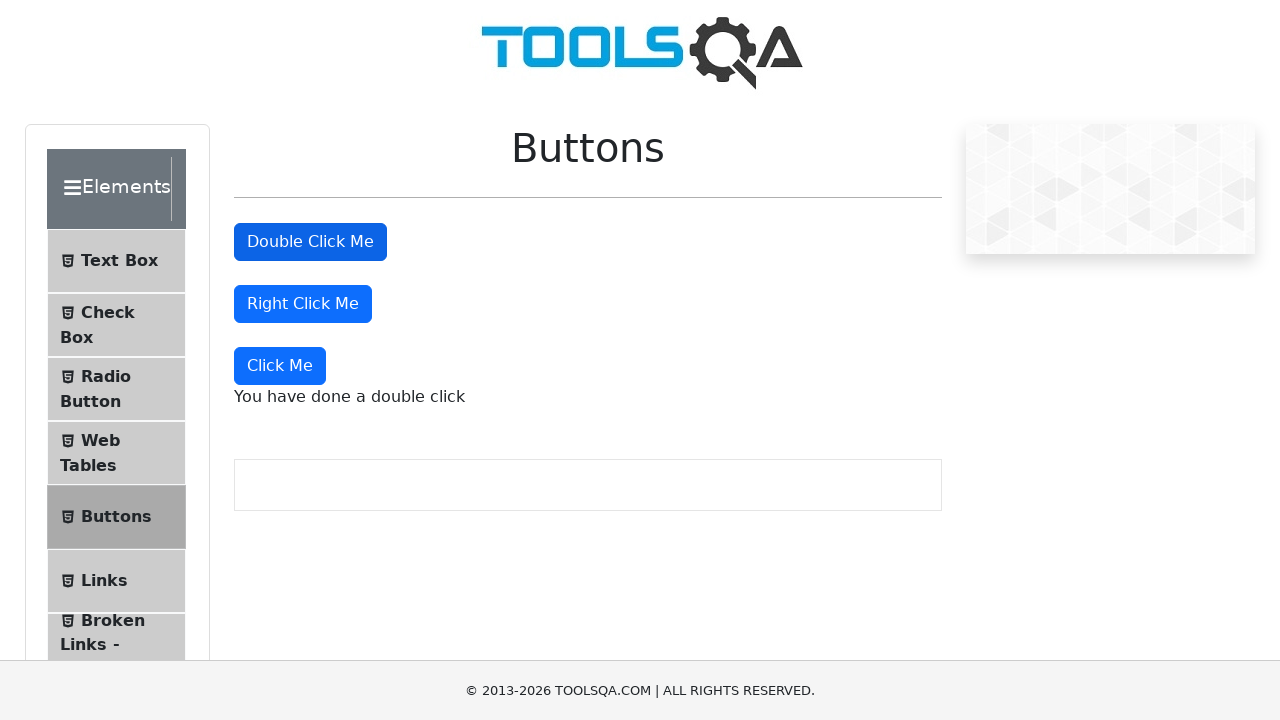

Double-click message appeared on page
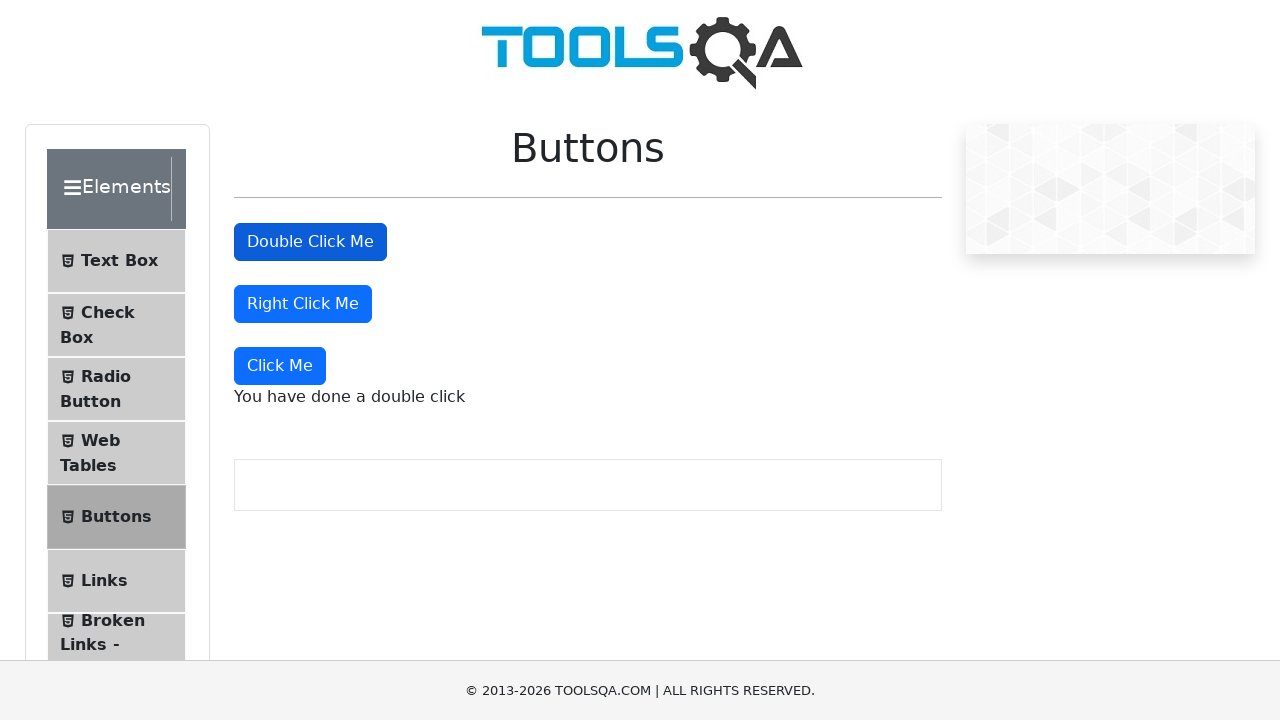

Right-clicked the 'Right Click Me' button at (303, 304) on #rightClickBtn
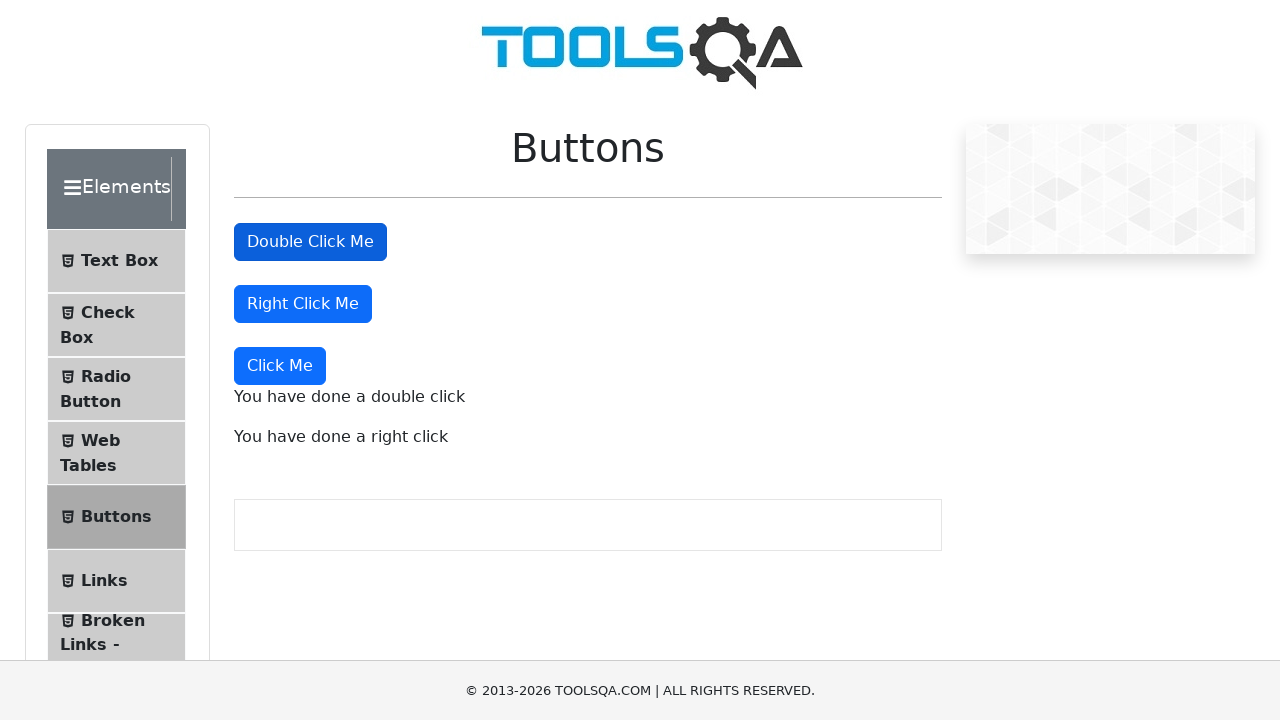

Right-click message appeared on page
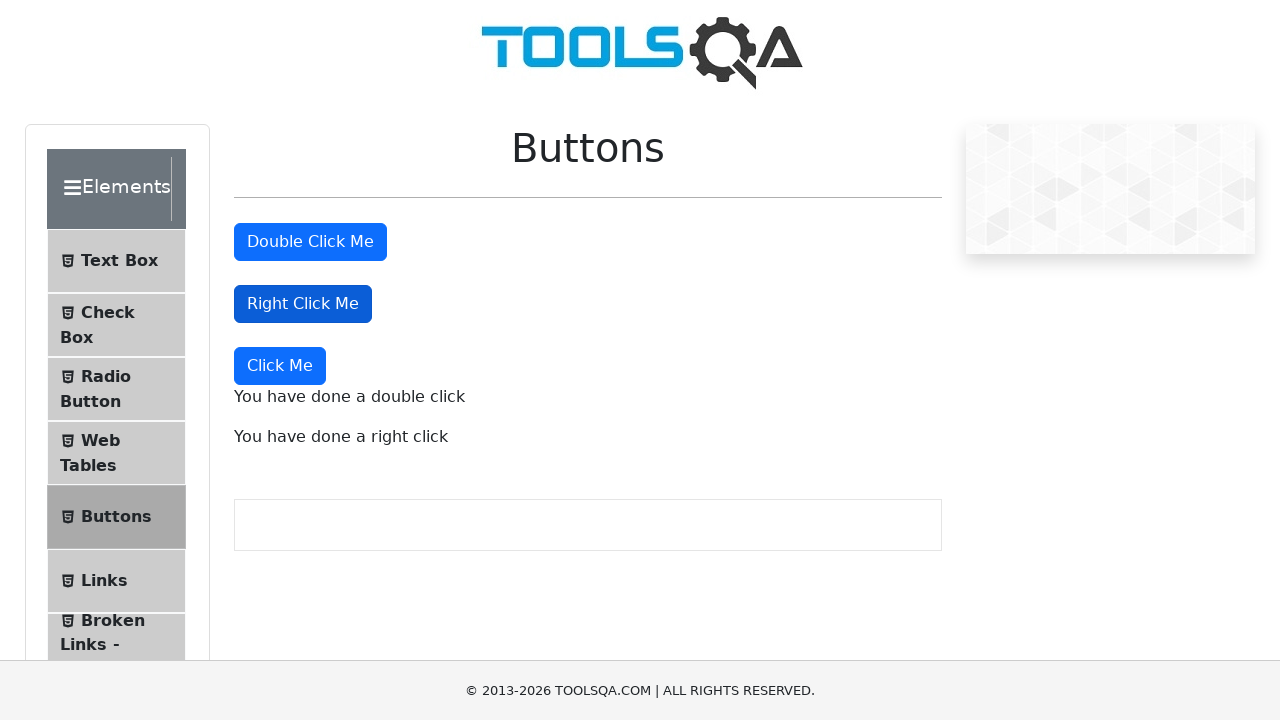

Clicked the 'Click Me' button at (280, 366) on xpath=//div/button[starts-with(text(), 'Click Me')]
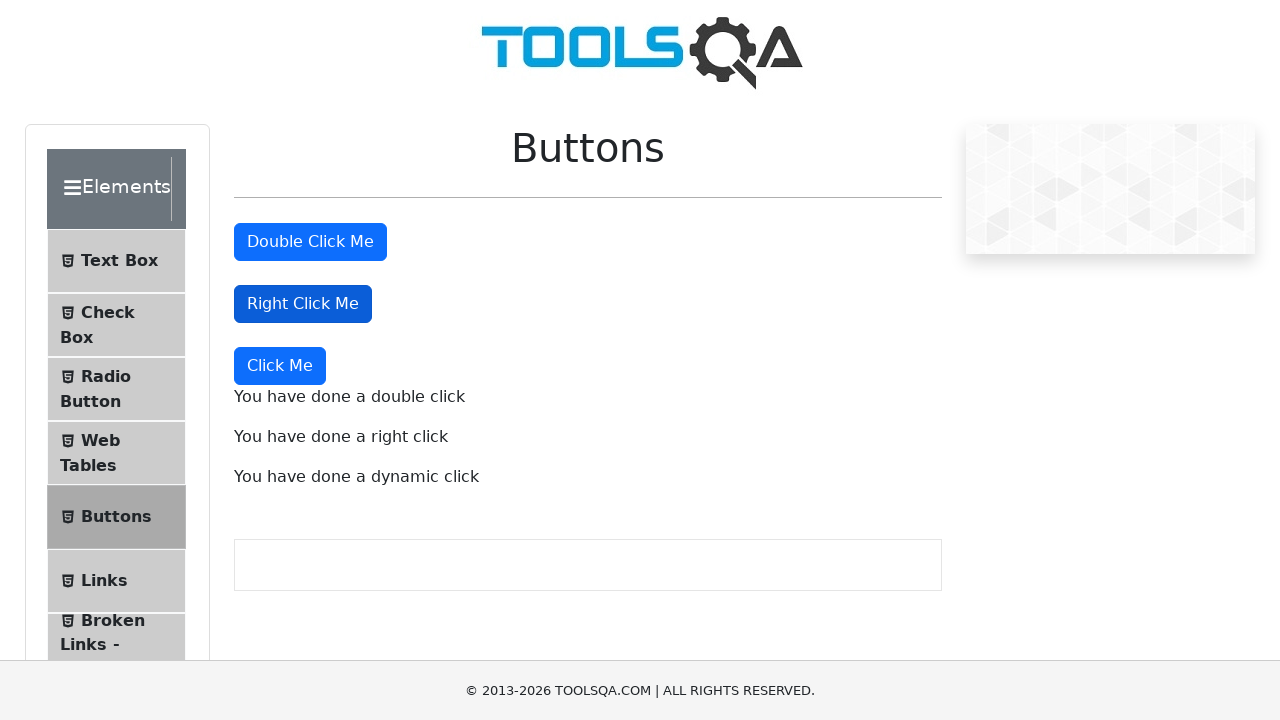

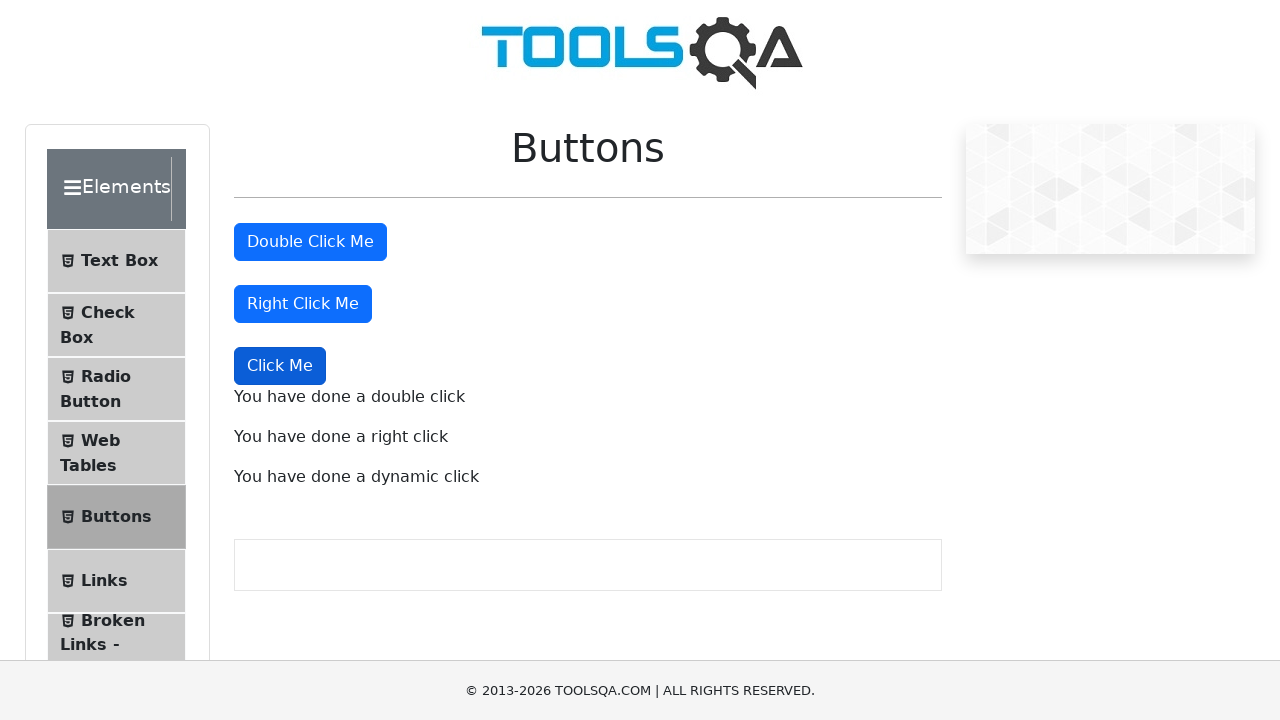